Tests multi-select dropdown functionality by selecting multiple options using different methods (by text, value, and index) and then deselecting all options

Starting URL: http://only-testing-blog.blogspot.in/2014/01/textbox.html

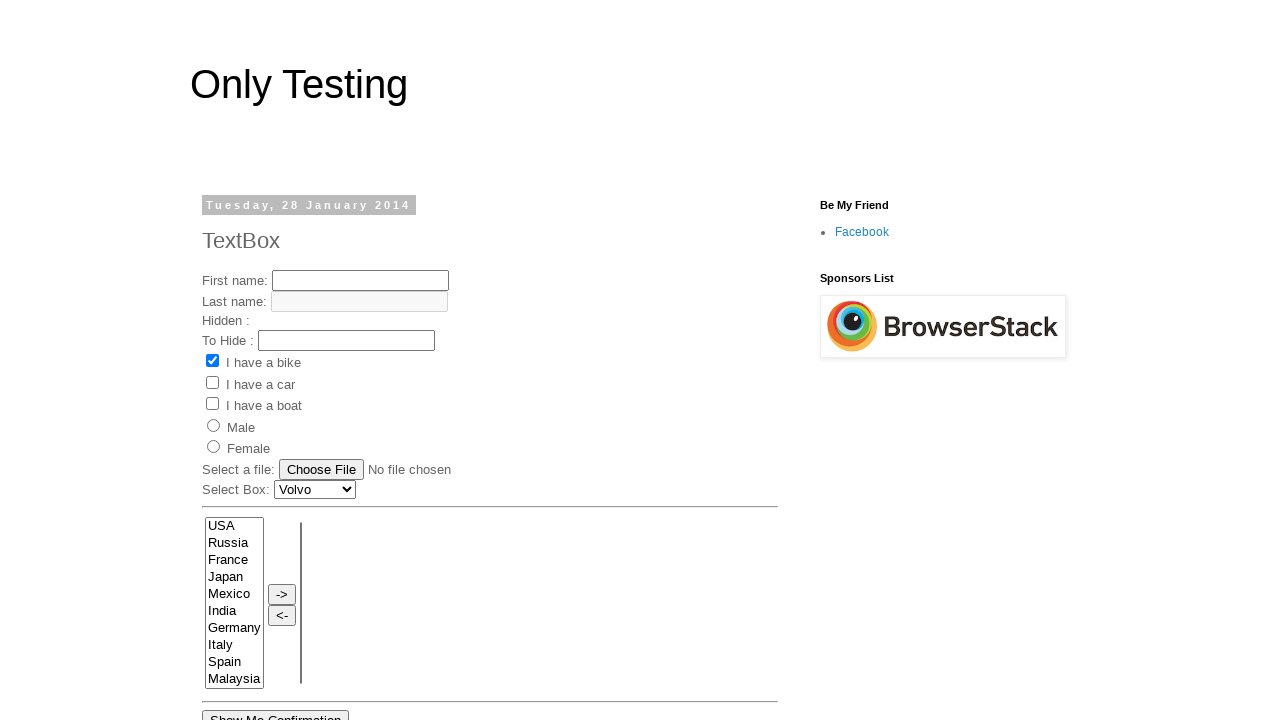

Navigated to textbox test page
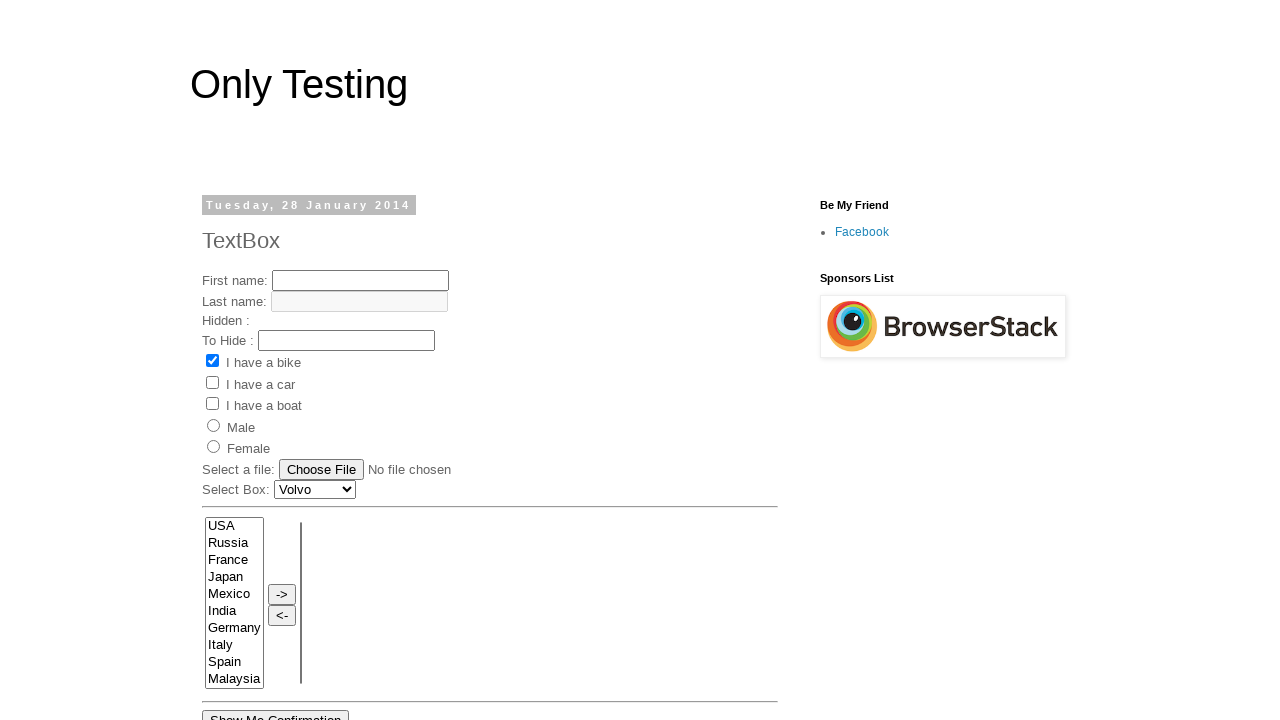

Located multi-select listbox element
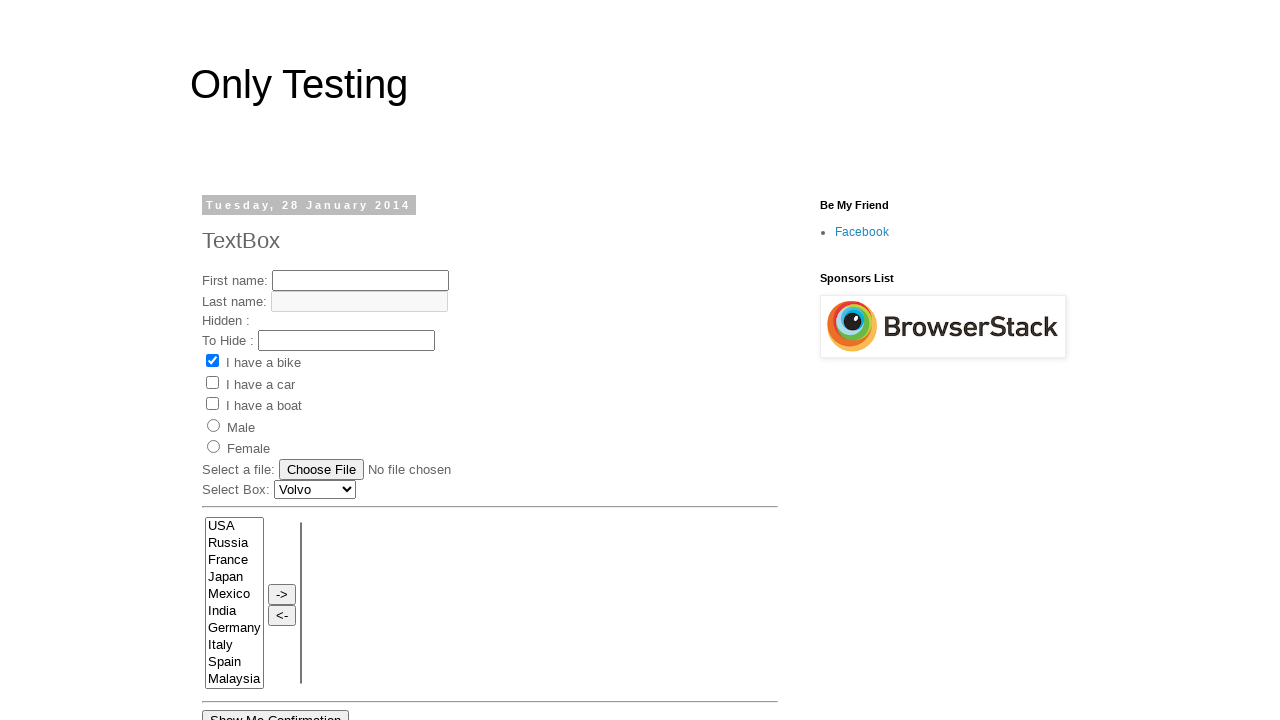

Checked if listbox supports multiple selections
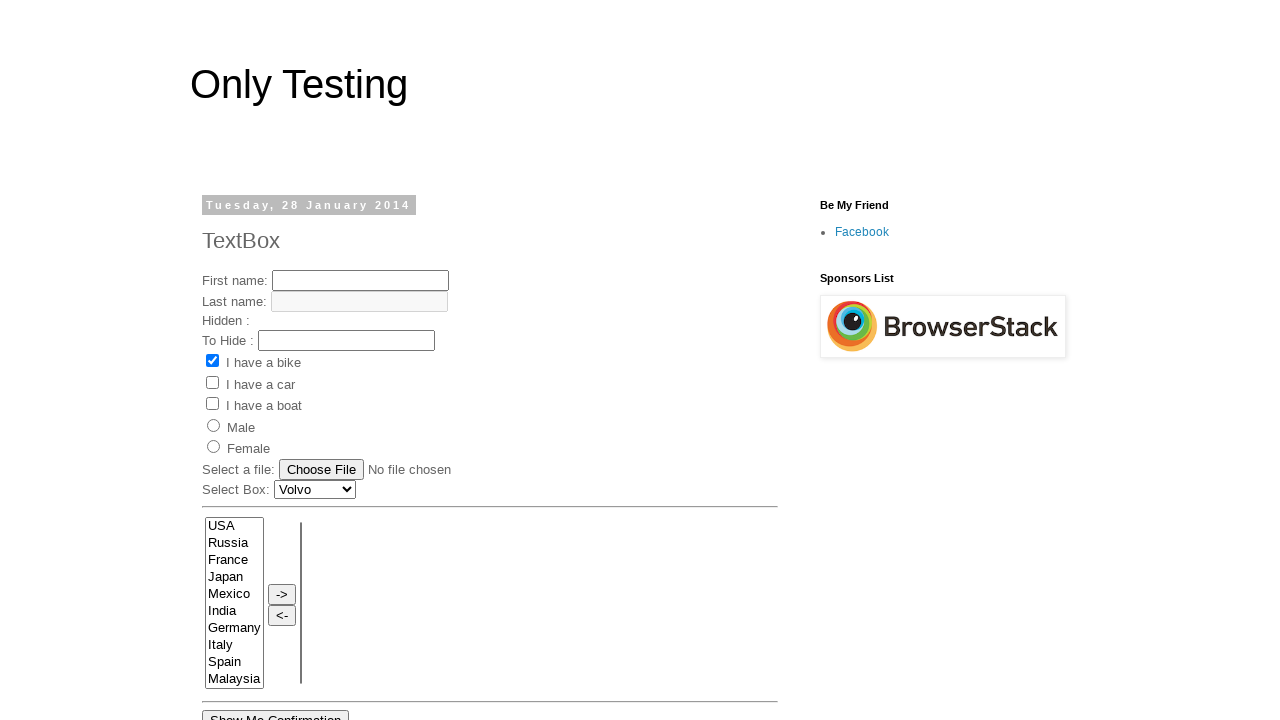

Confirmed: Multiple selections is supported
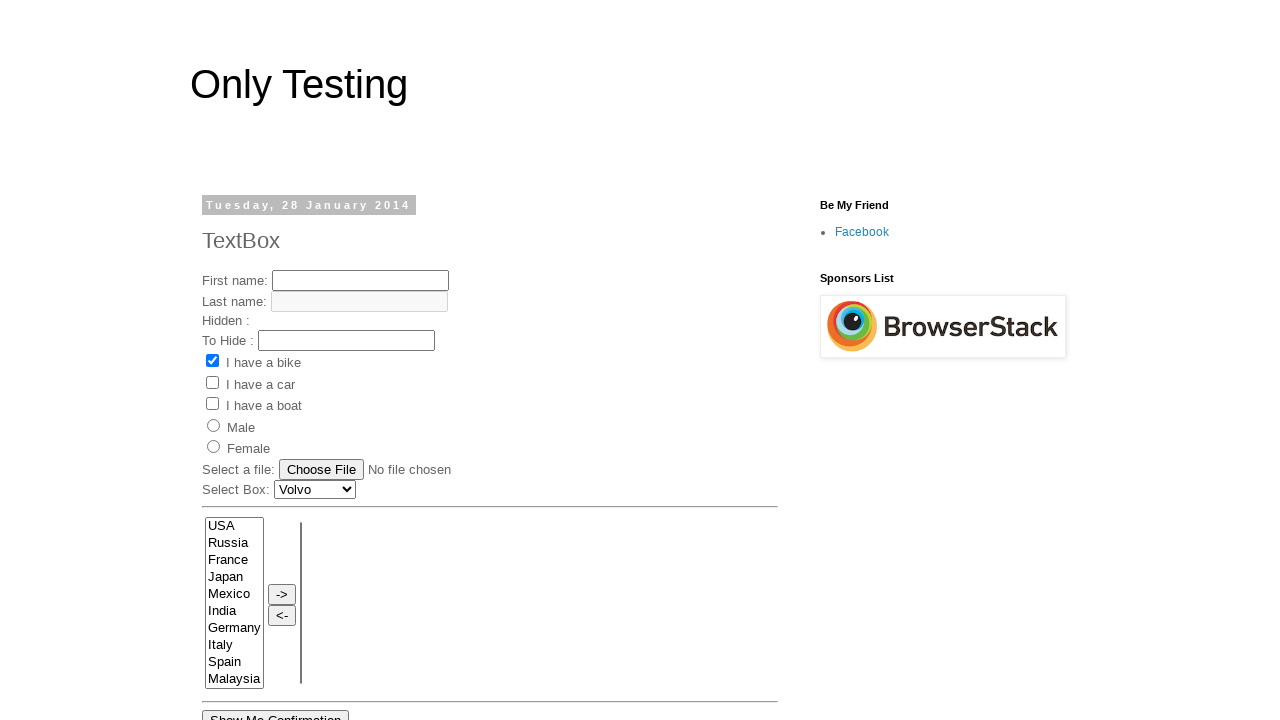

Selected 'USA' option by visible text on xpath=//select[@name='FromLB']
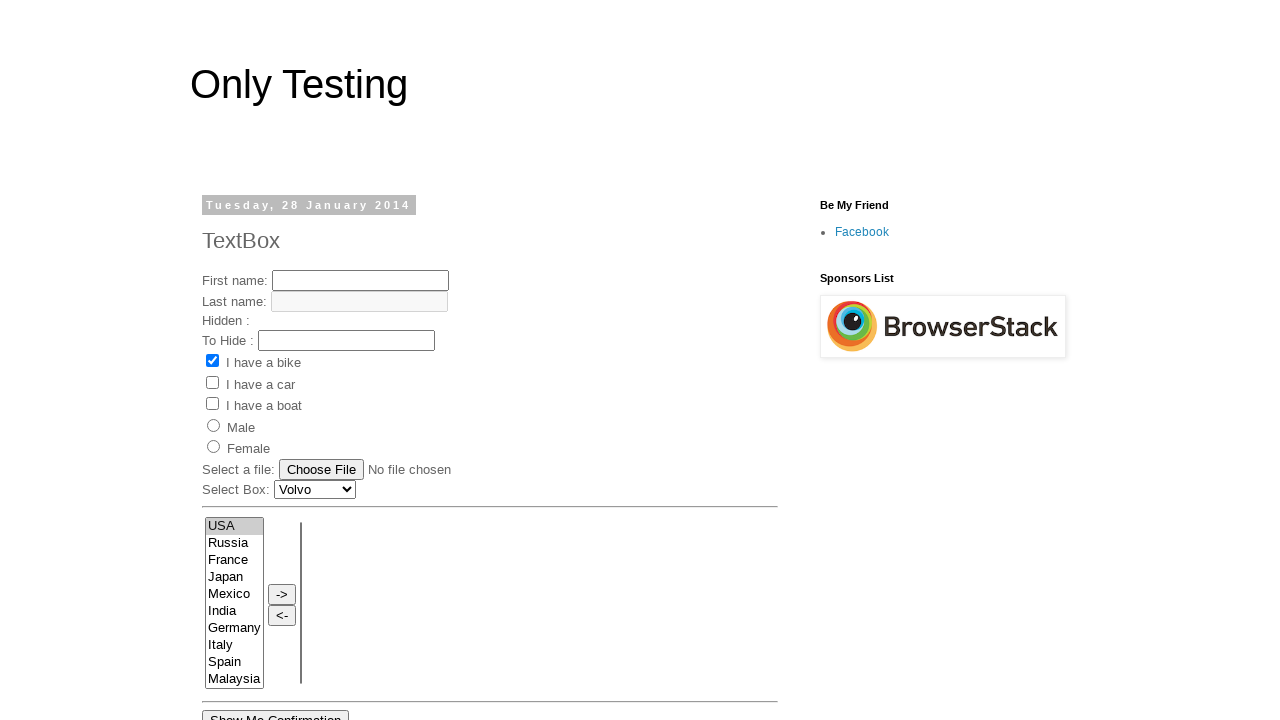

Selected 'Russia' option by value on xpath=//select[@name='FromLB']
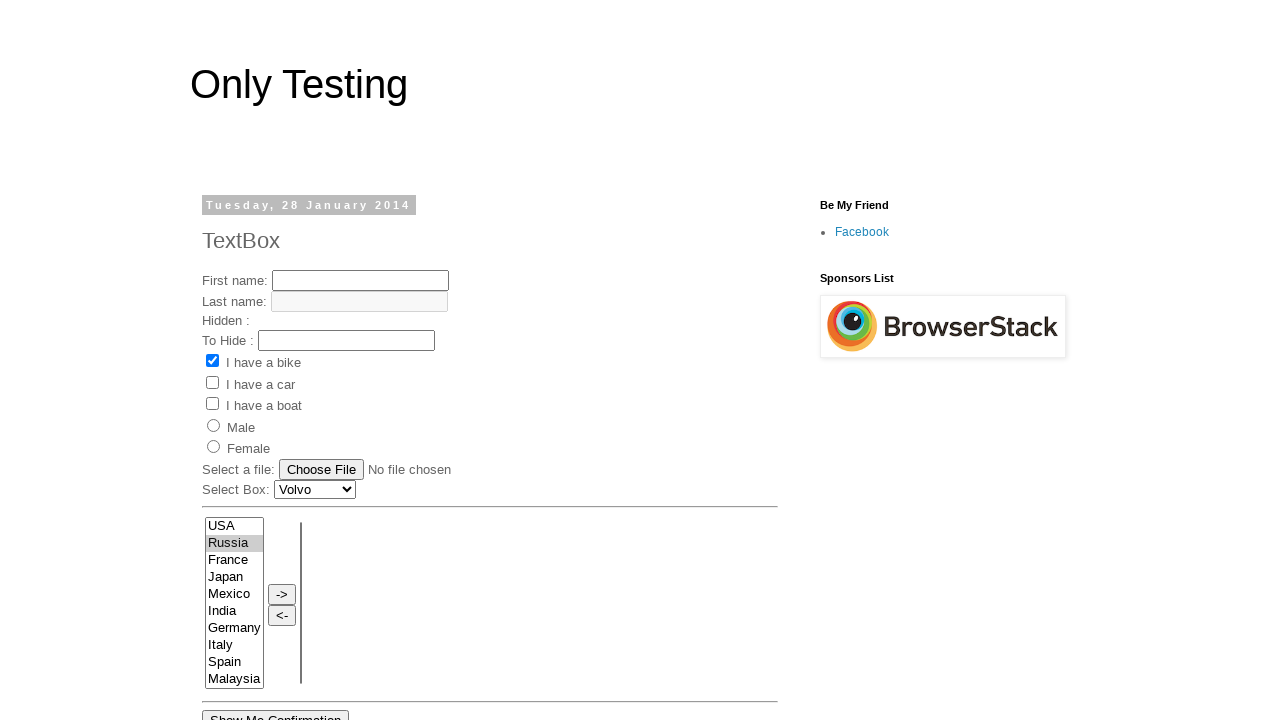

Retrieved all option elements from listbox
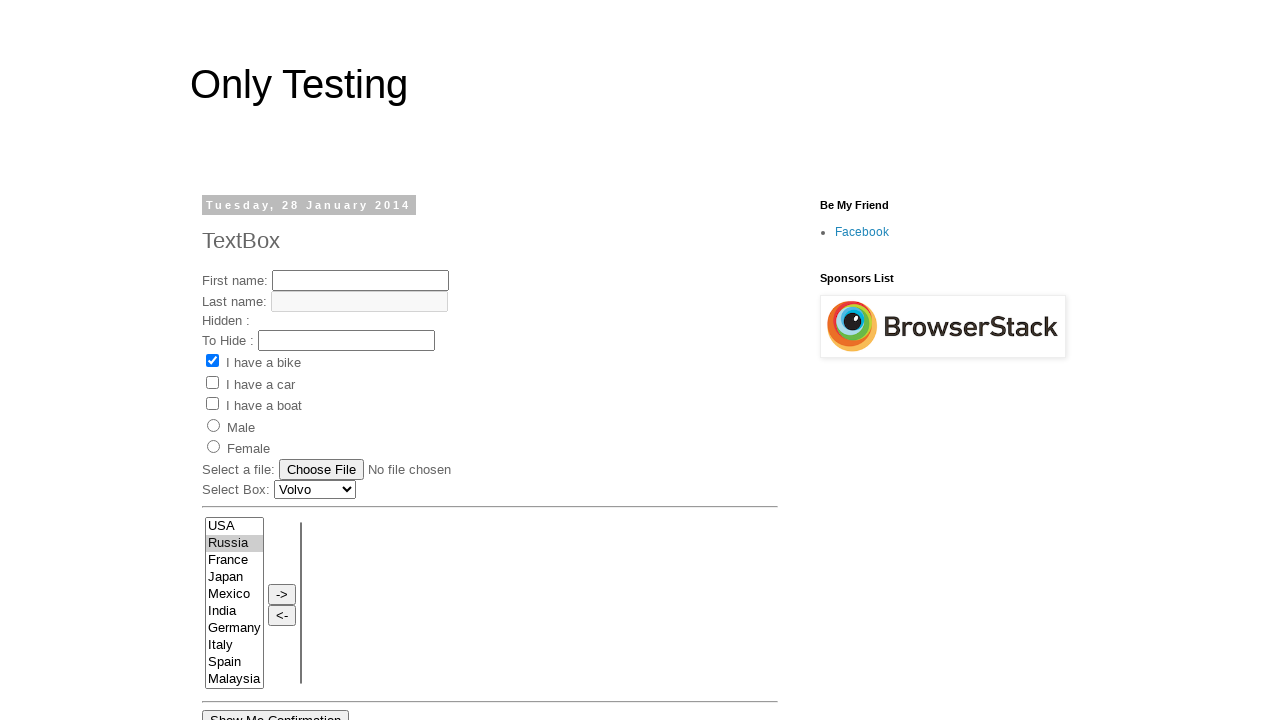

Selected option at index 5 (6th option) on xpath=//select[@name='FromLB']
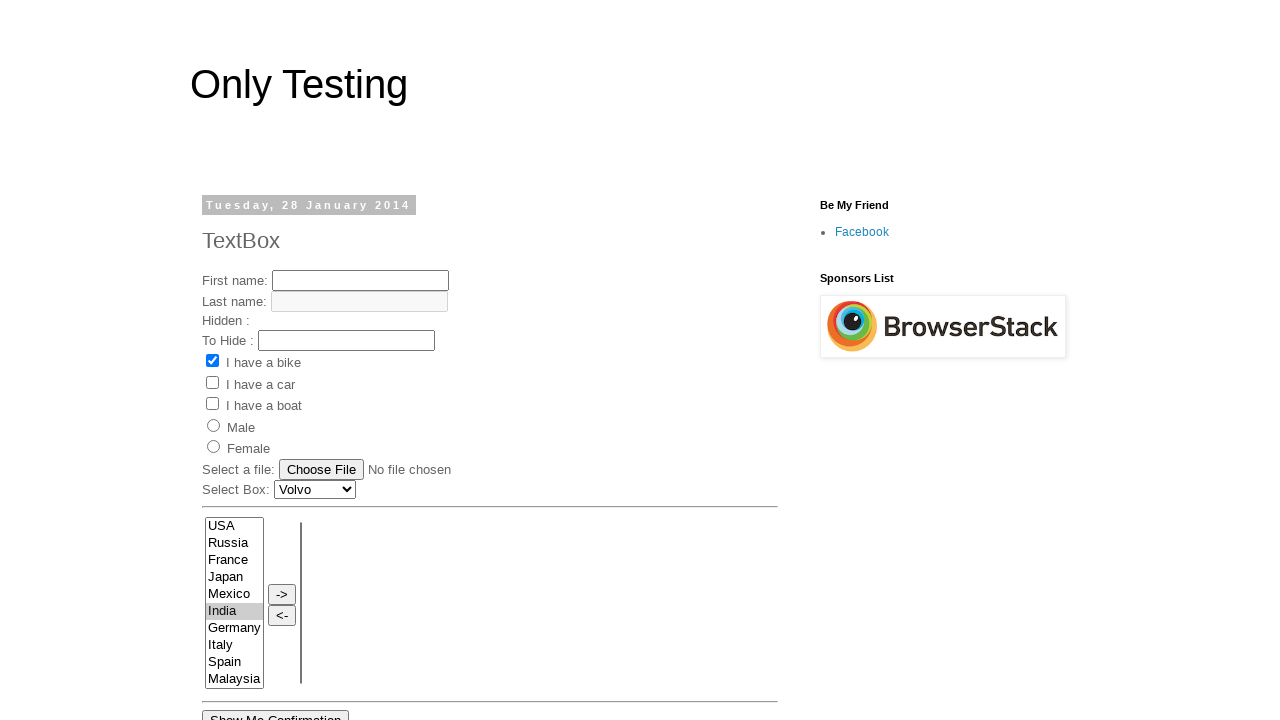

Waited 3 seconds for selections to be visible
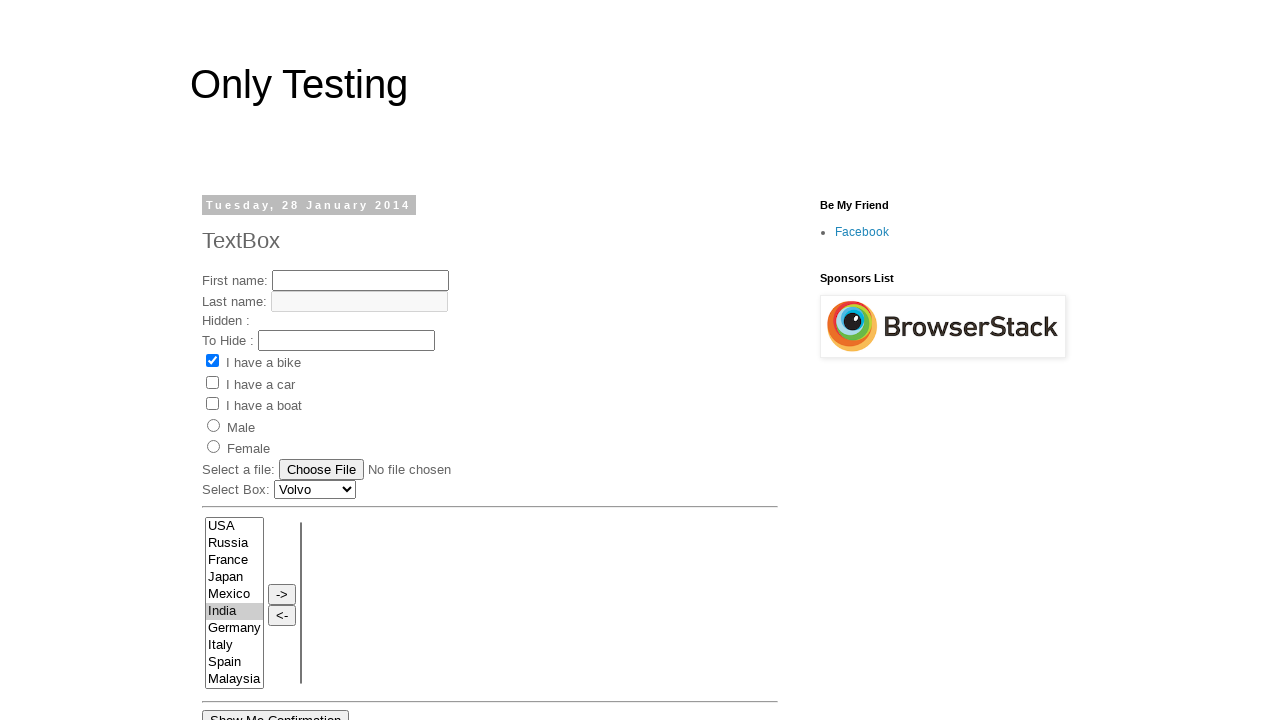

Deselected all selected options on xpath=//select[@name='FromLB']
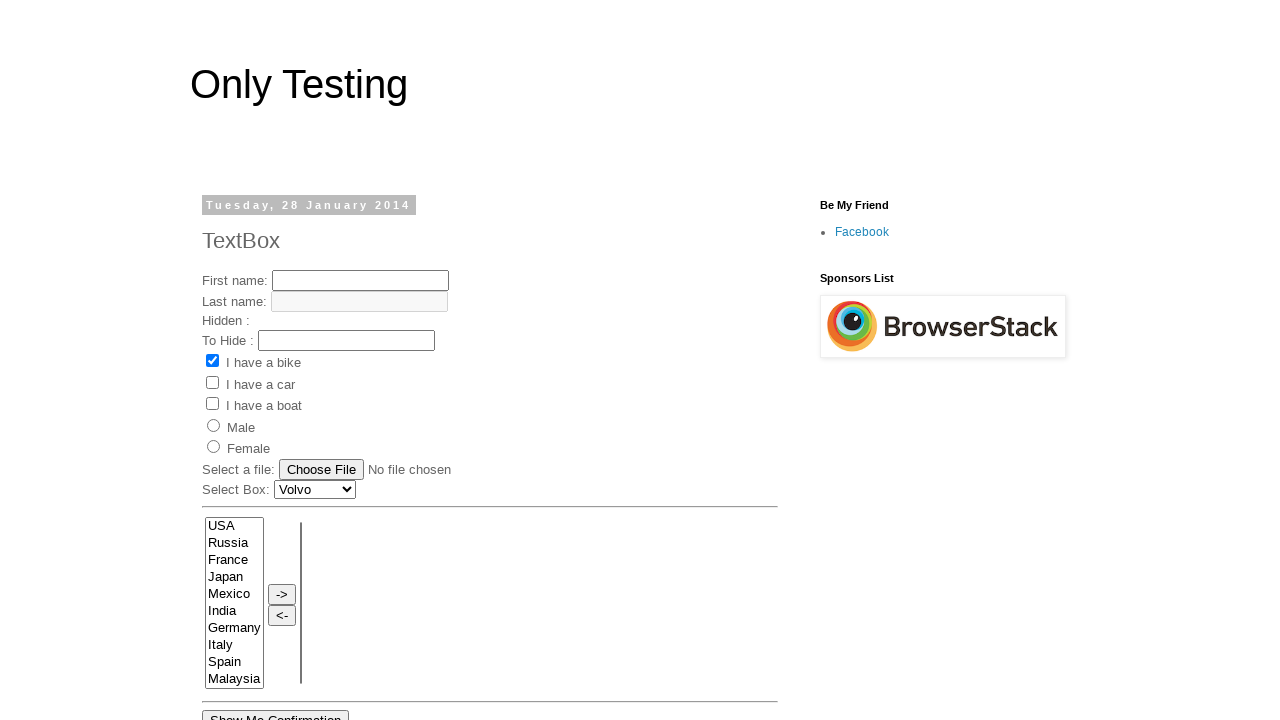

Waited 5 seconds after deselecting all options
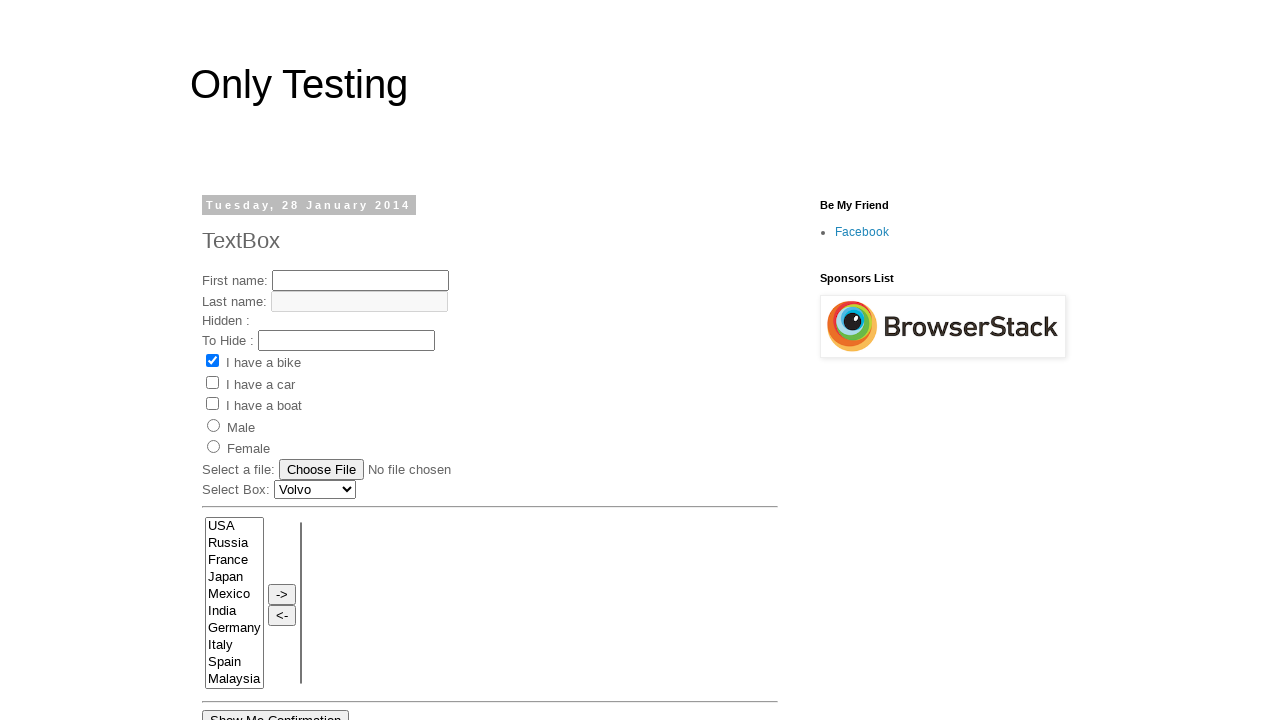

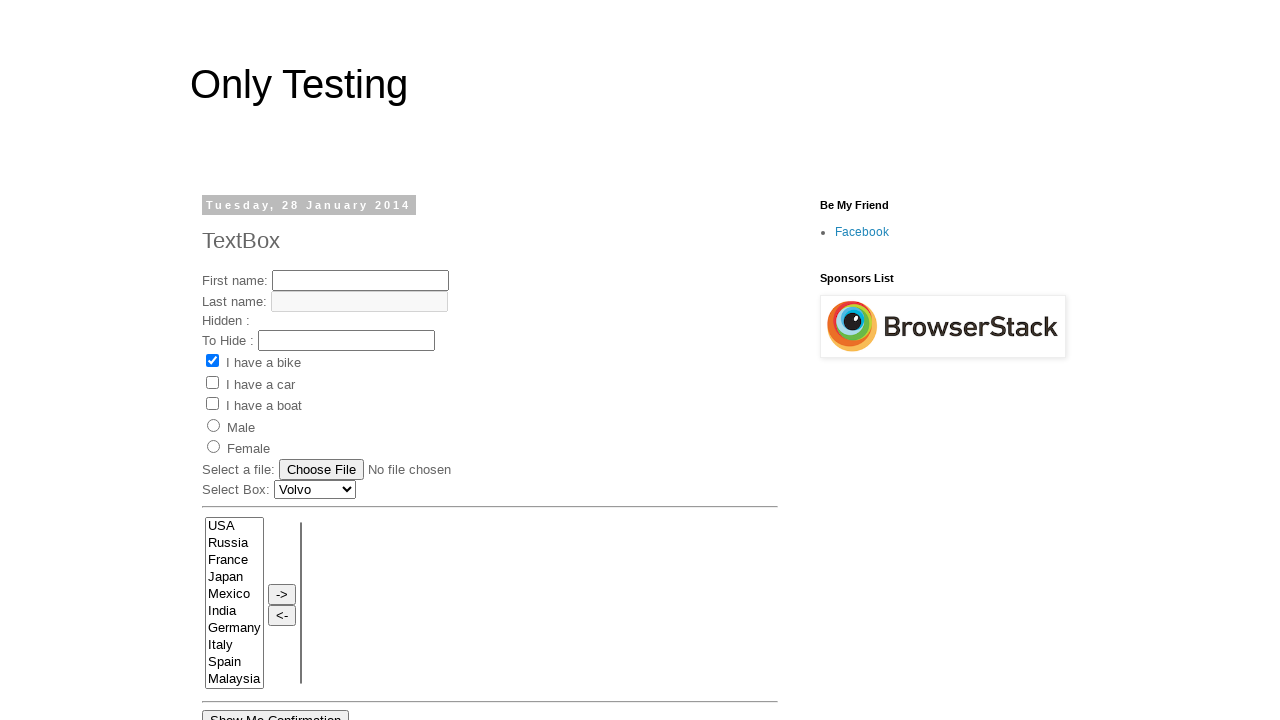